Tests drag and drop functionality by dragging an element onto a drop target and verifying the text changes to "Dropped!"

Starting URL: https://demoqa.com/droppable

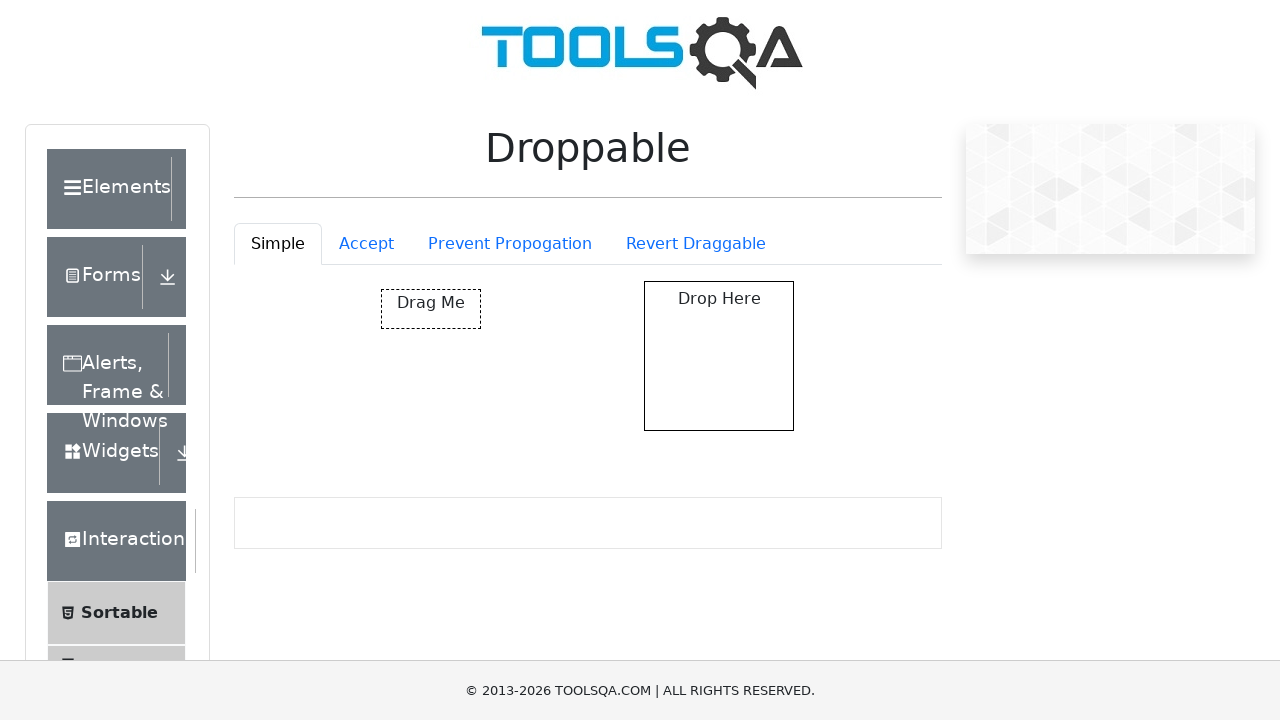

Located the draggable element with id 'draggable'
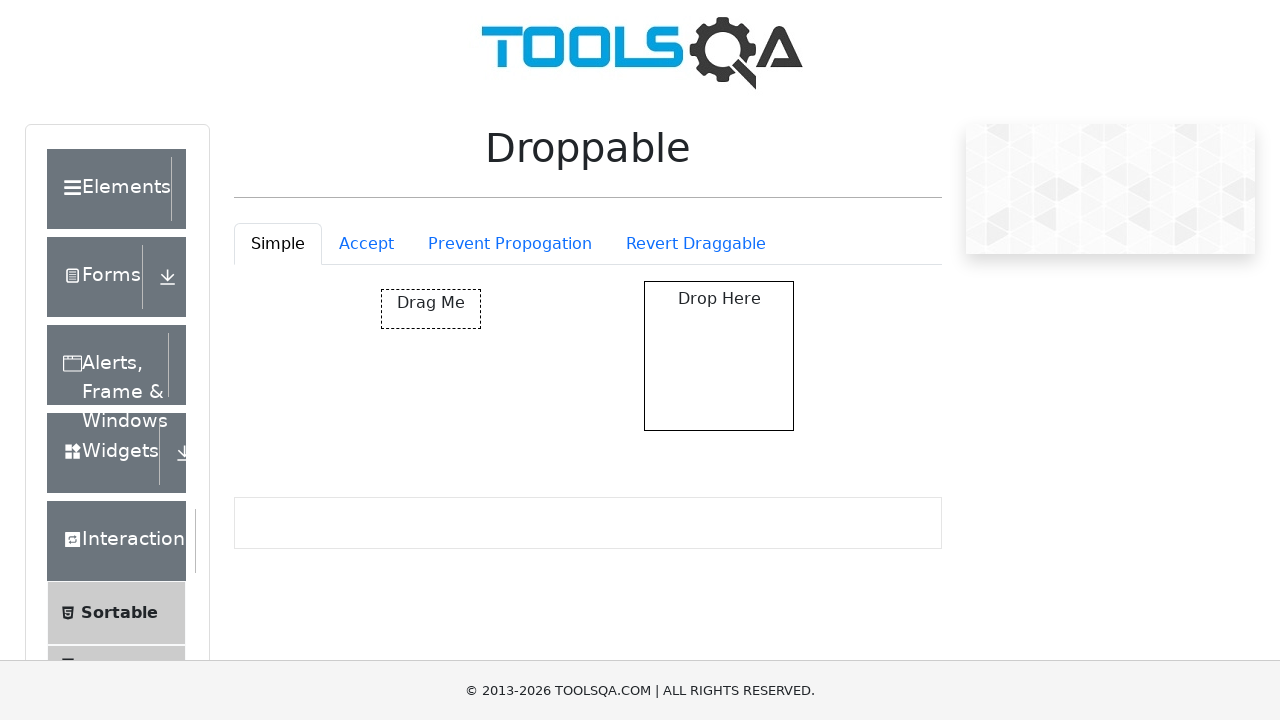

Located the droppable target element with id 'droppable'
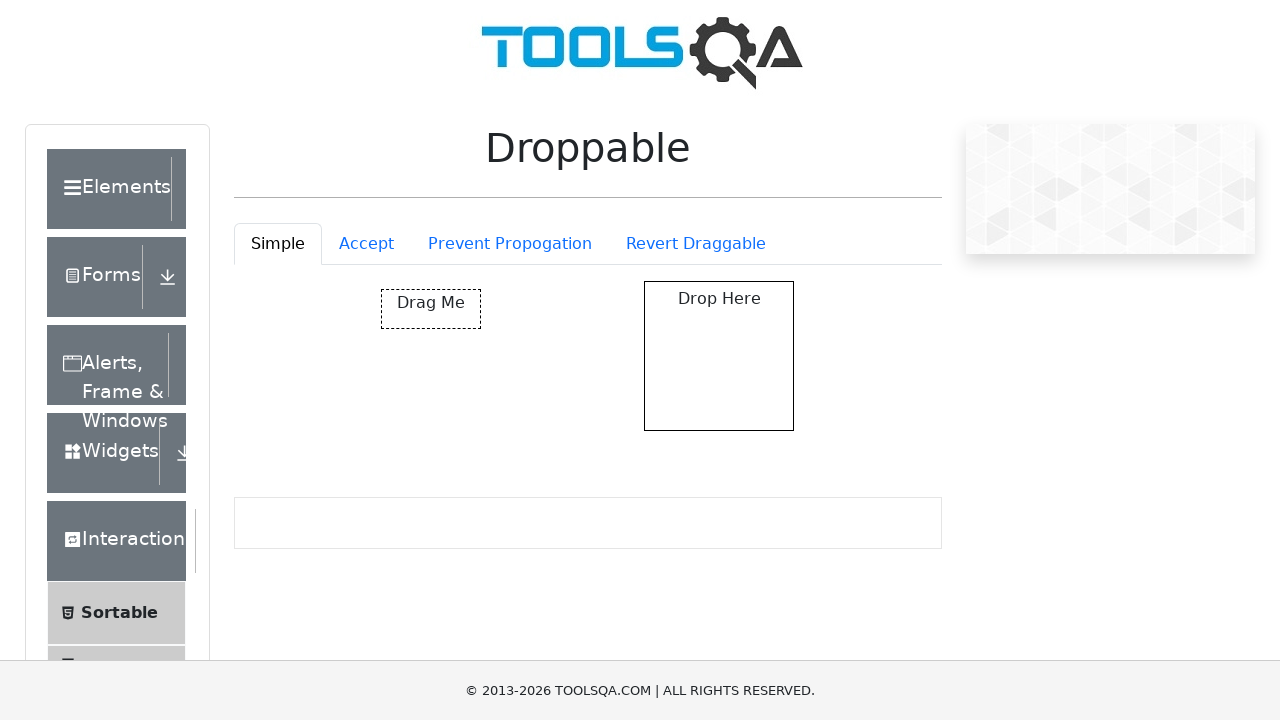

Dragged the draggable element onto the drop target at (719, 356)
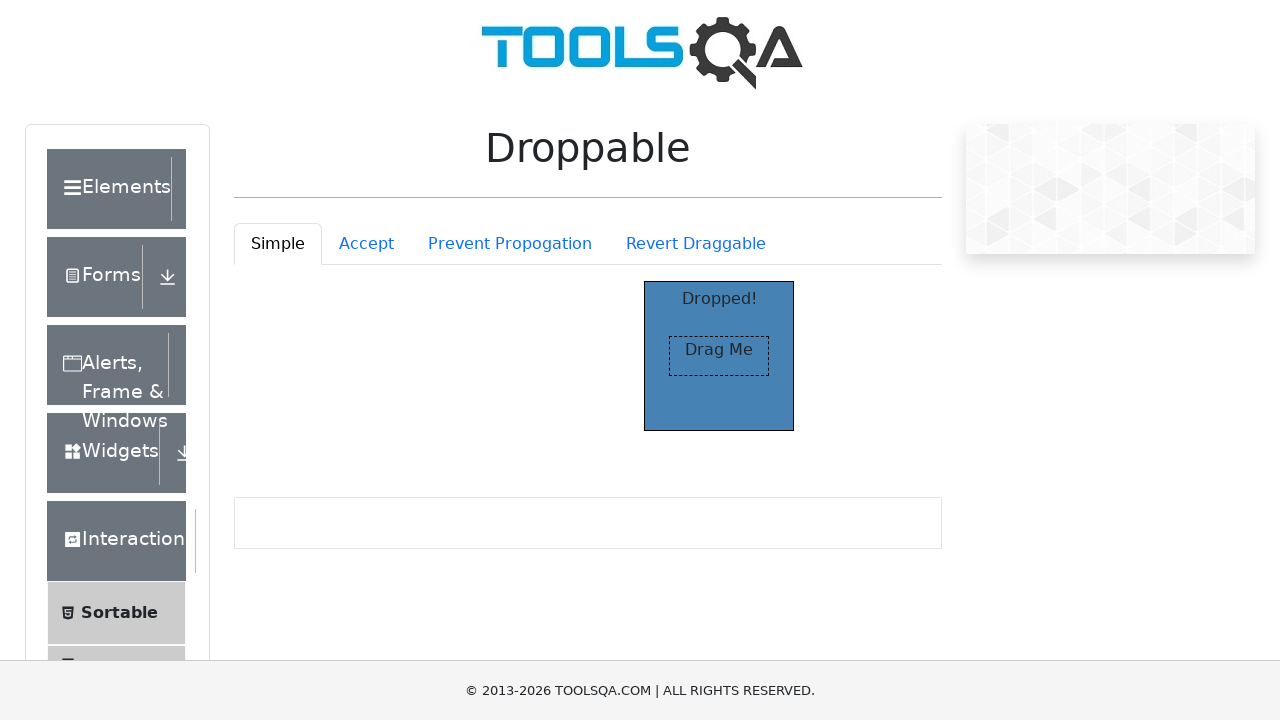

Waited 1000ms for UI to update after drop
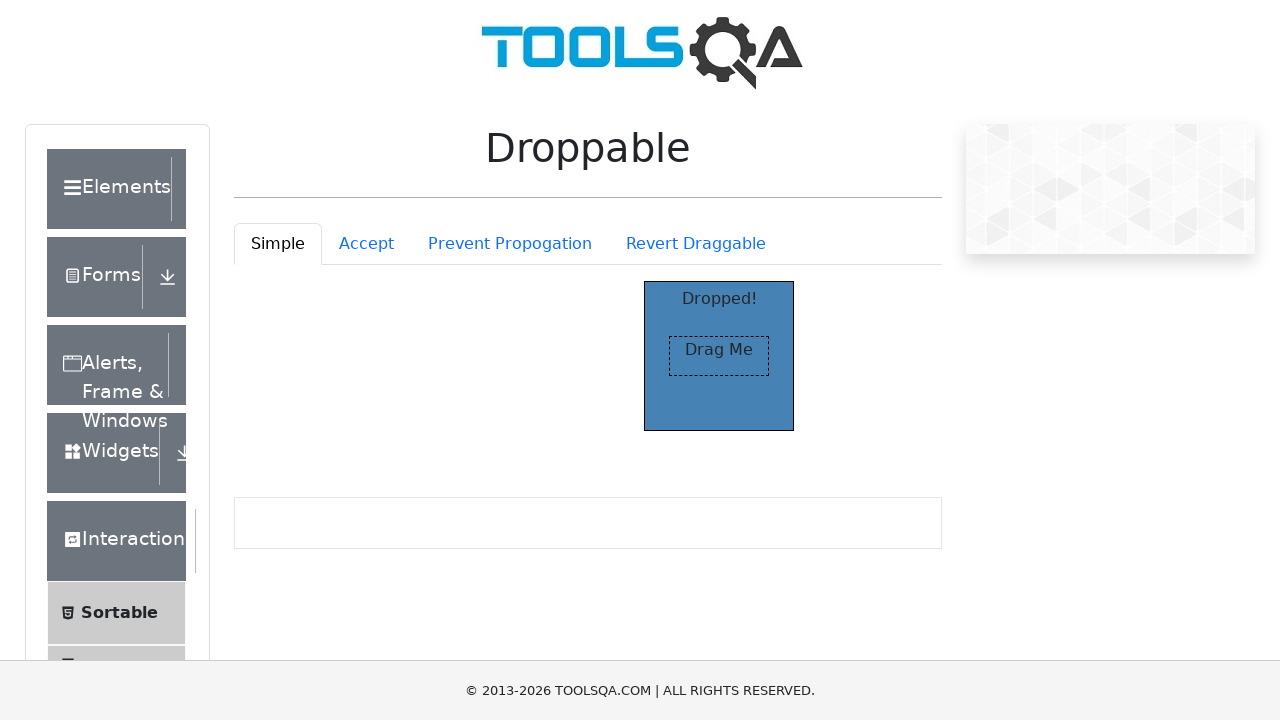

Verified drop target text changed to 'Dropped!'
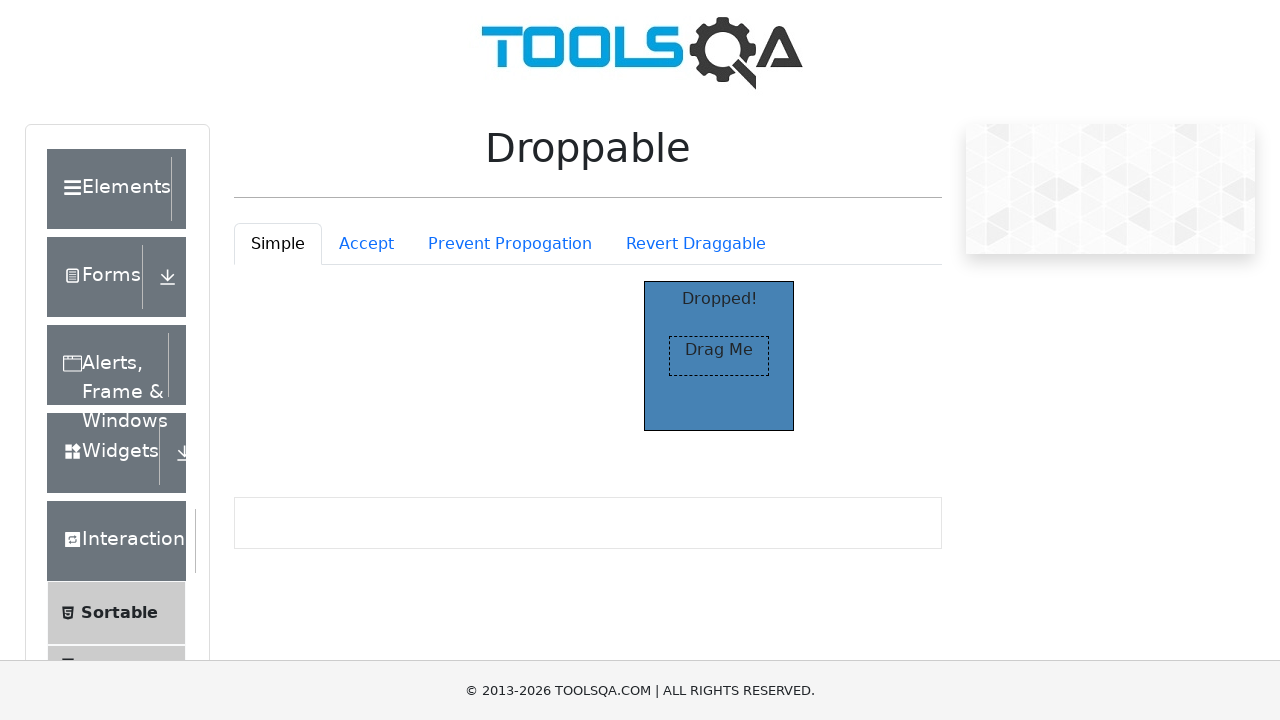

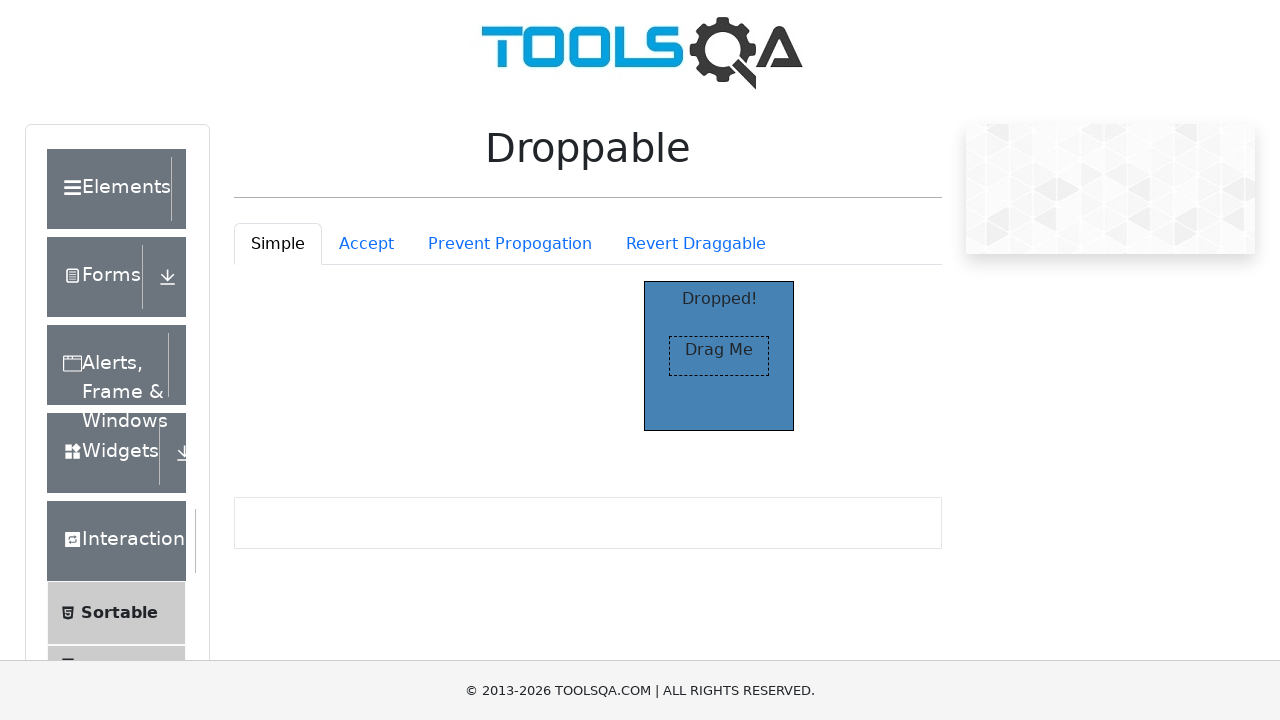